Tests that clicking the "create a new account" link navigates to the signup page and displays a signup form.

Starting URL: https://www.scoopify.club/auth/signin

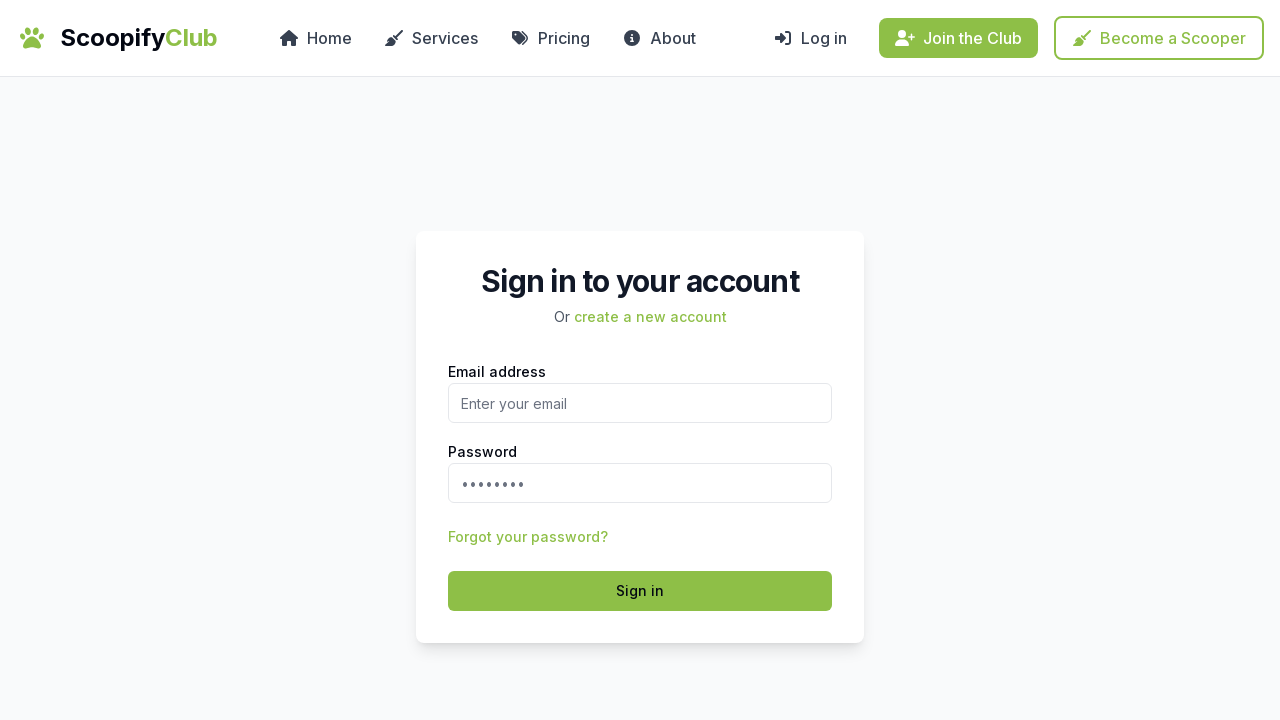

Navigated to sign in page
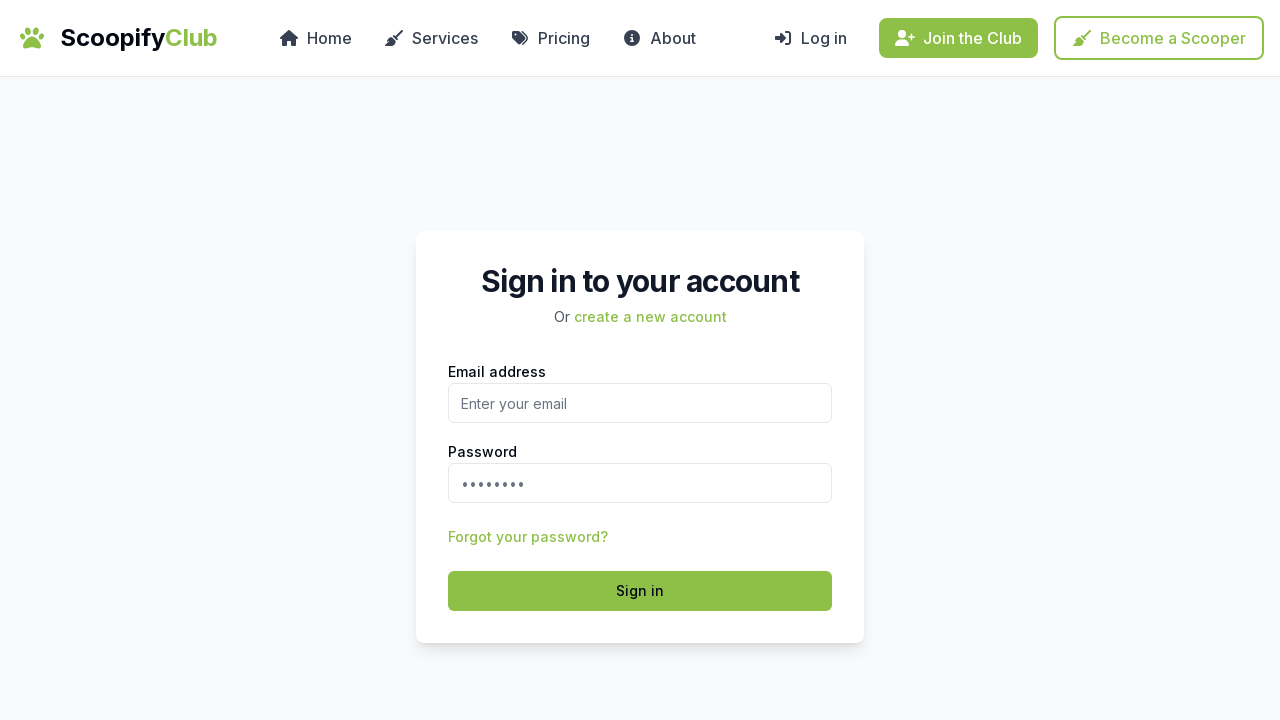

Clicked 'create a new account' link at (650, 317) on text=create a new account
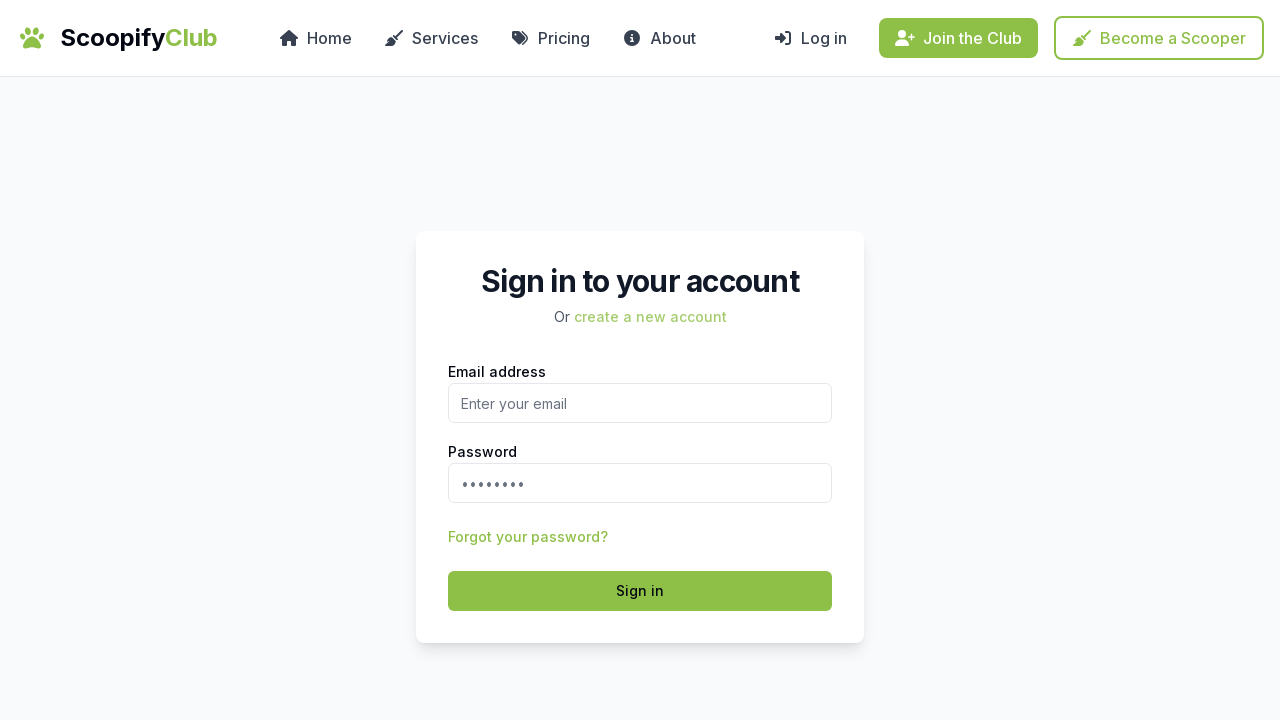

Signup form loaded and is visible
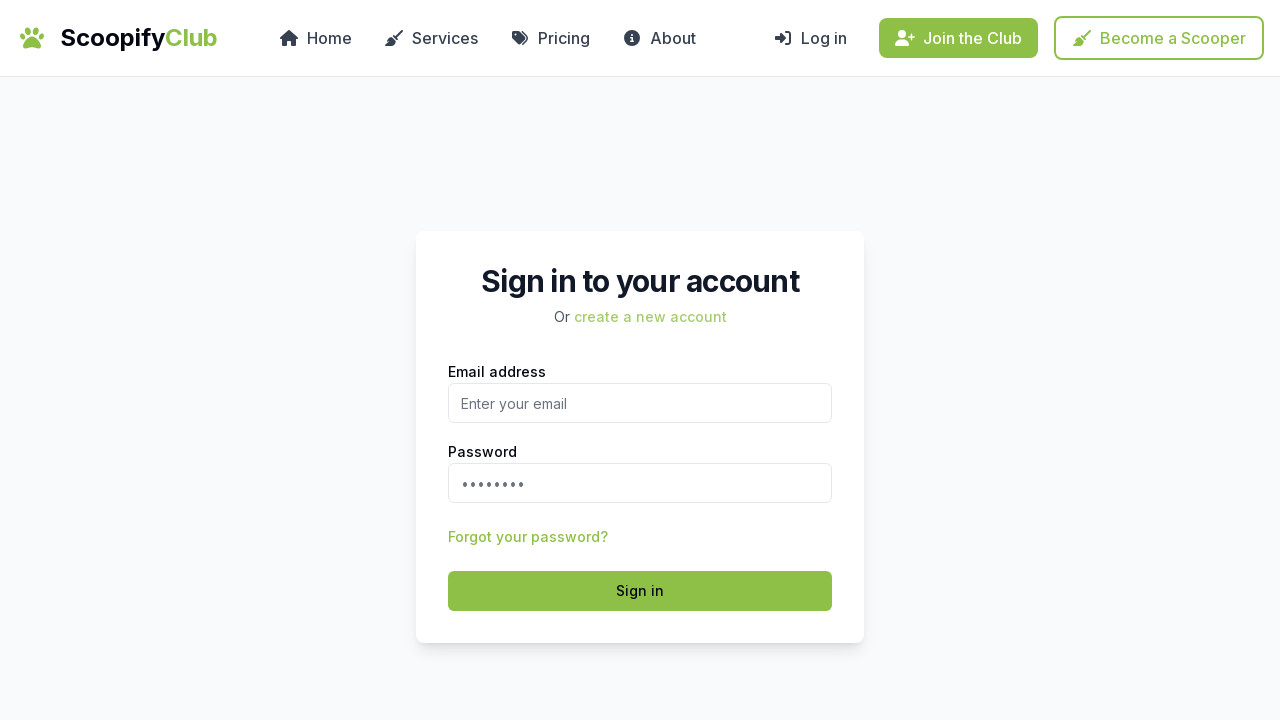

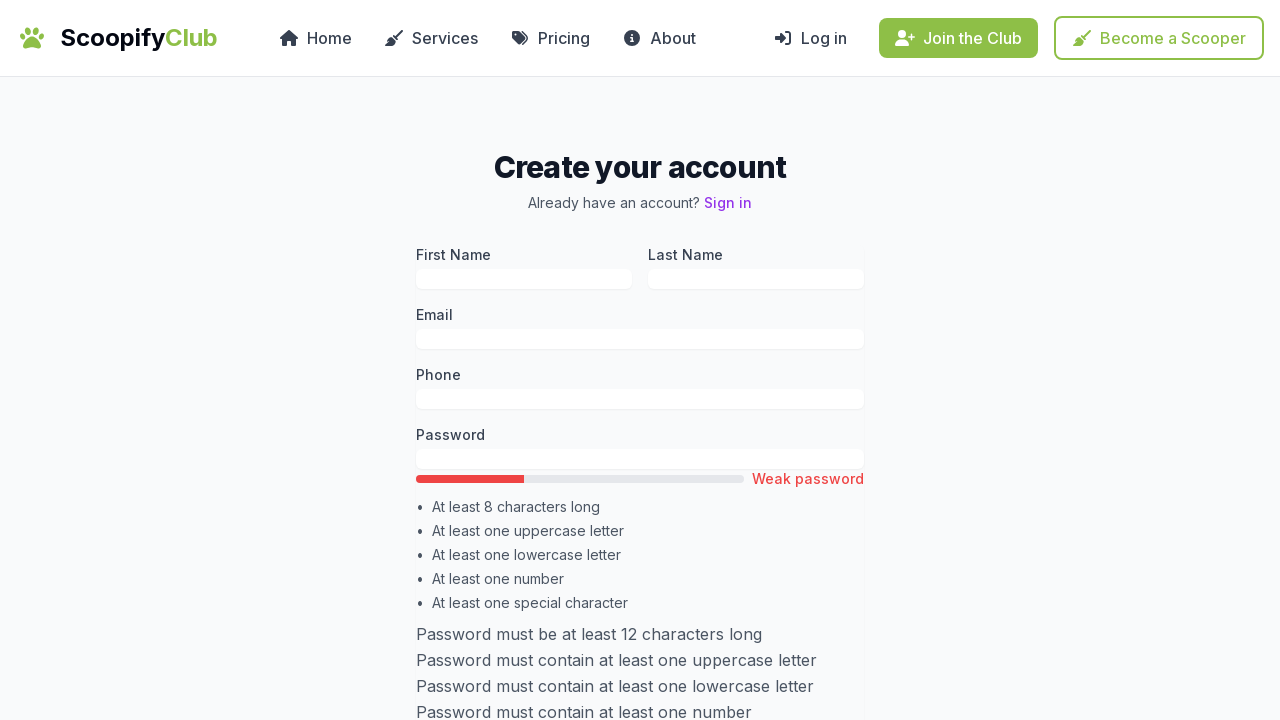